Tests alert handling functionality by navigating to Basic Elements page, triggering a JavaScript alert, and validating the alert text

Starting URL: http://automationbykrishna.com/#

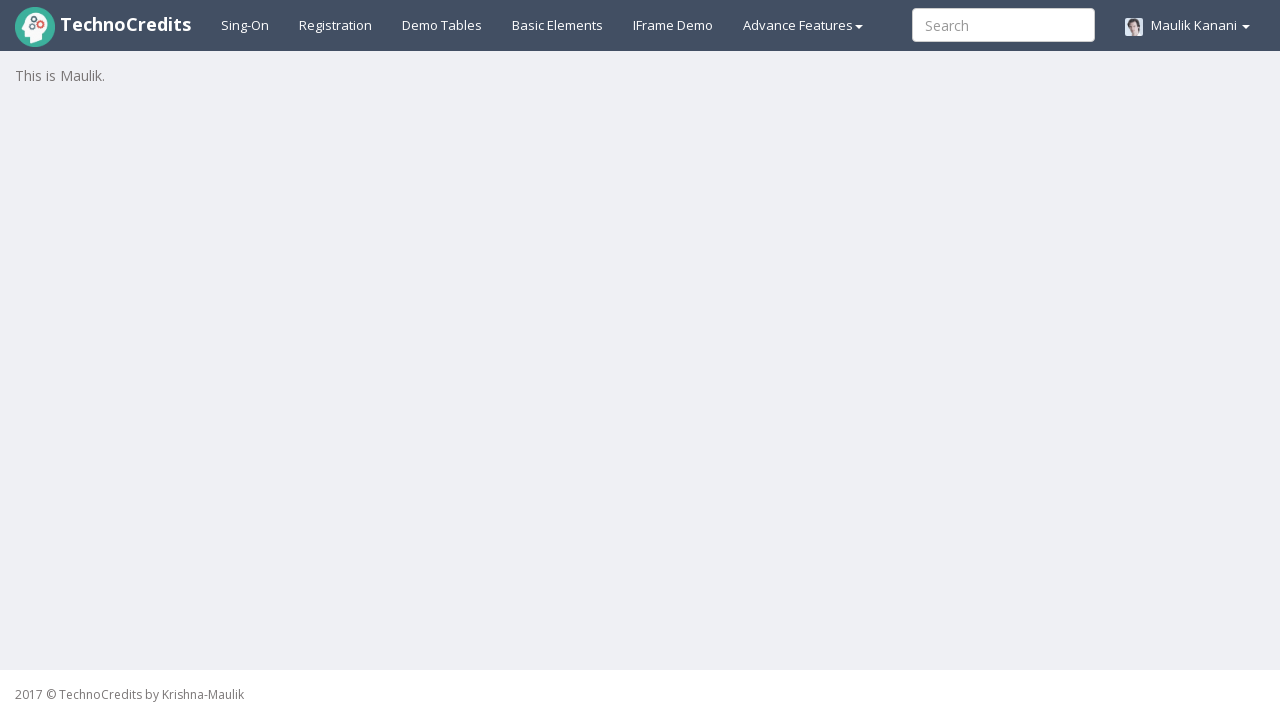

Clicked on Basic Elements link at (558, 25) on a:text('Basic Elements')
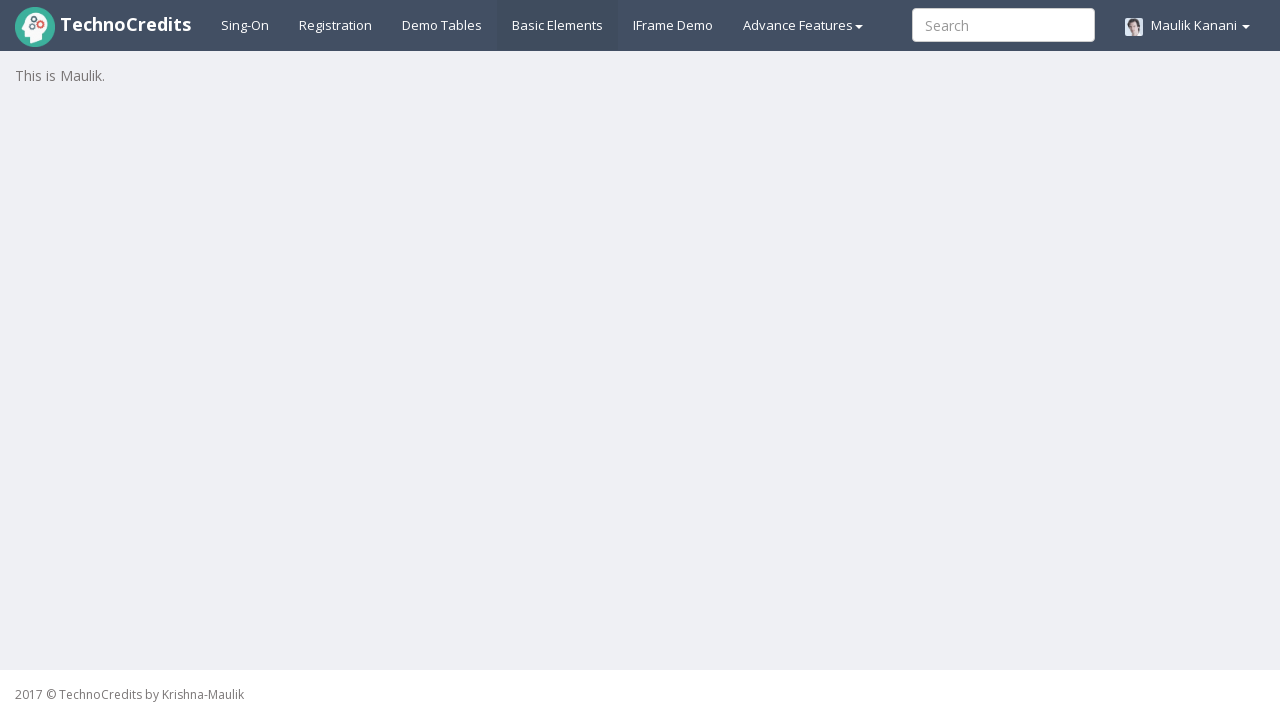

Located the JavaScript alert button
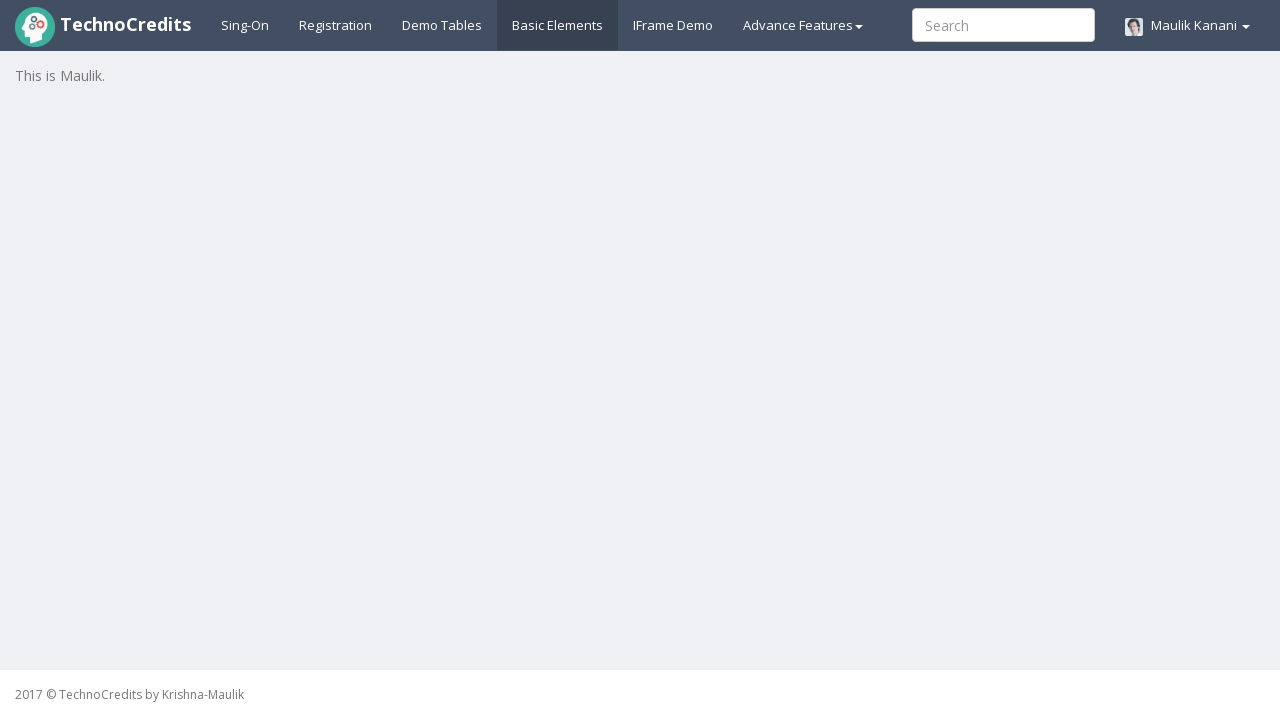

Scrolled alert button into view
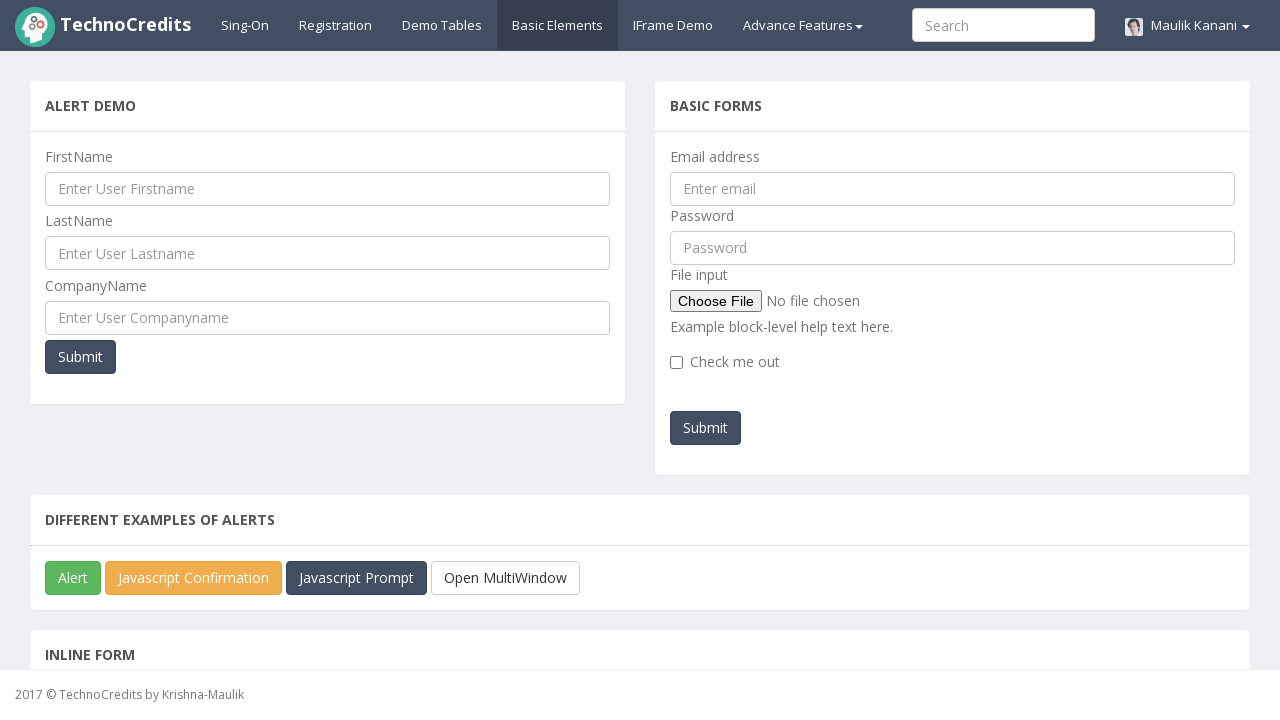

Clicked the JavaScript alert button at (73, 578) on button#javascriptAlert
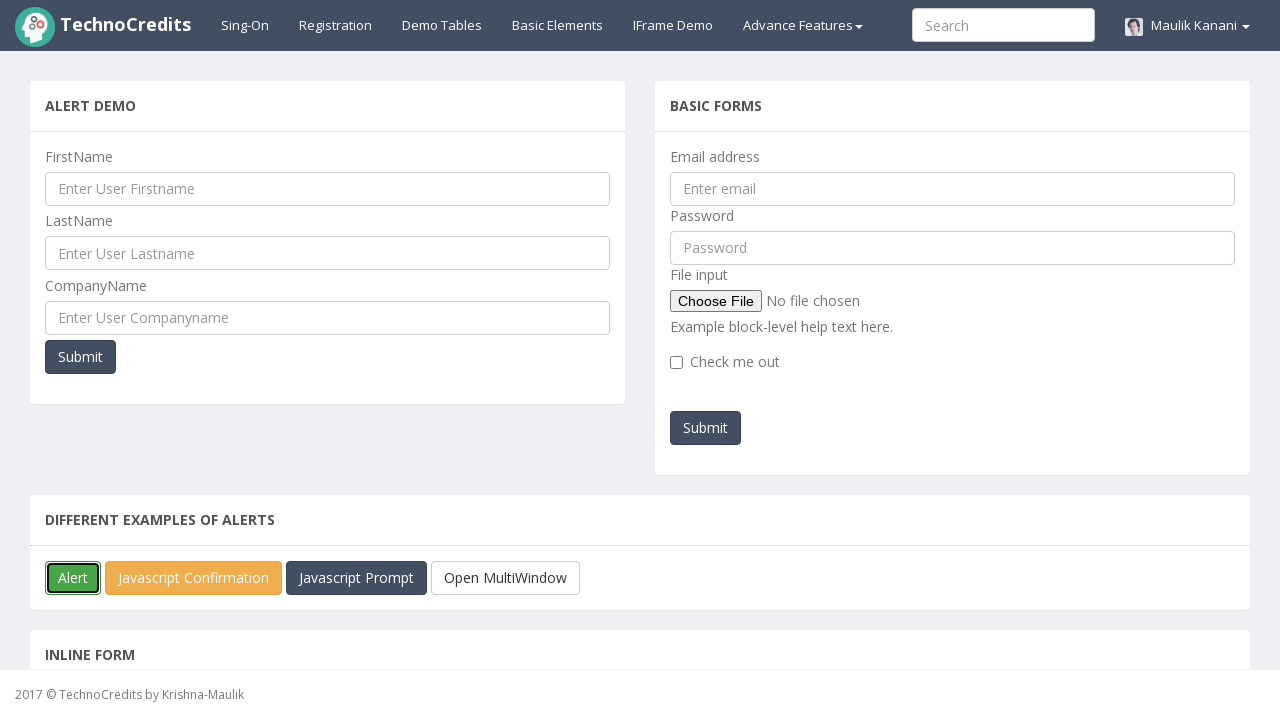

Set up dialog handler to accept alert
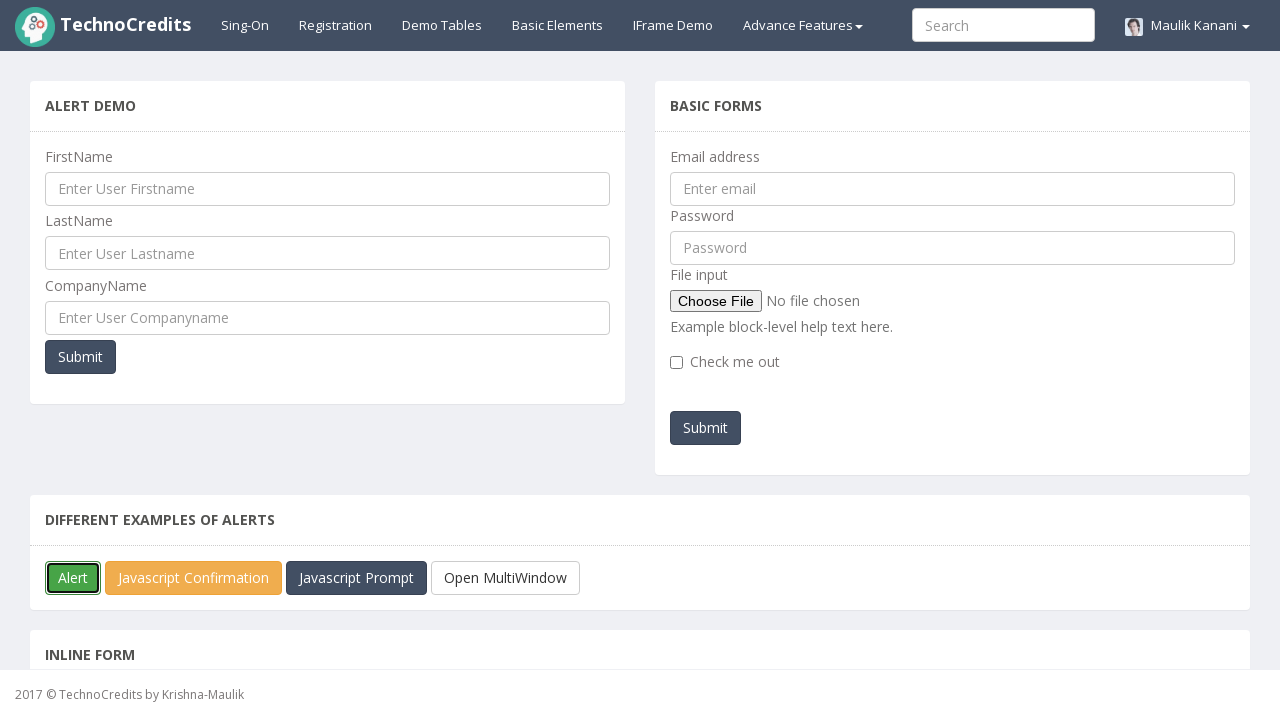

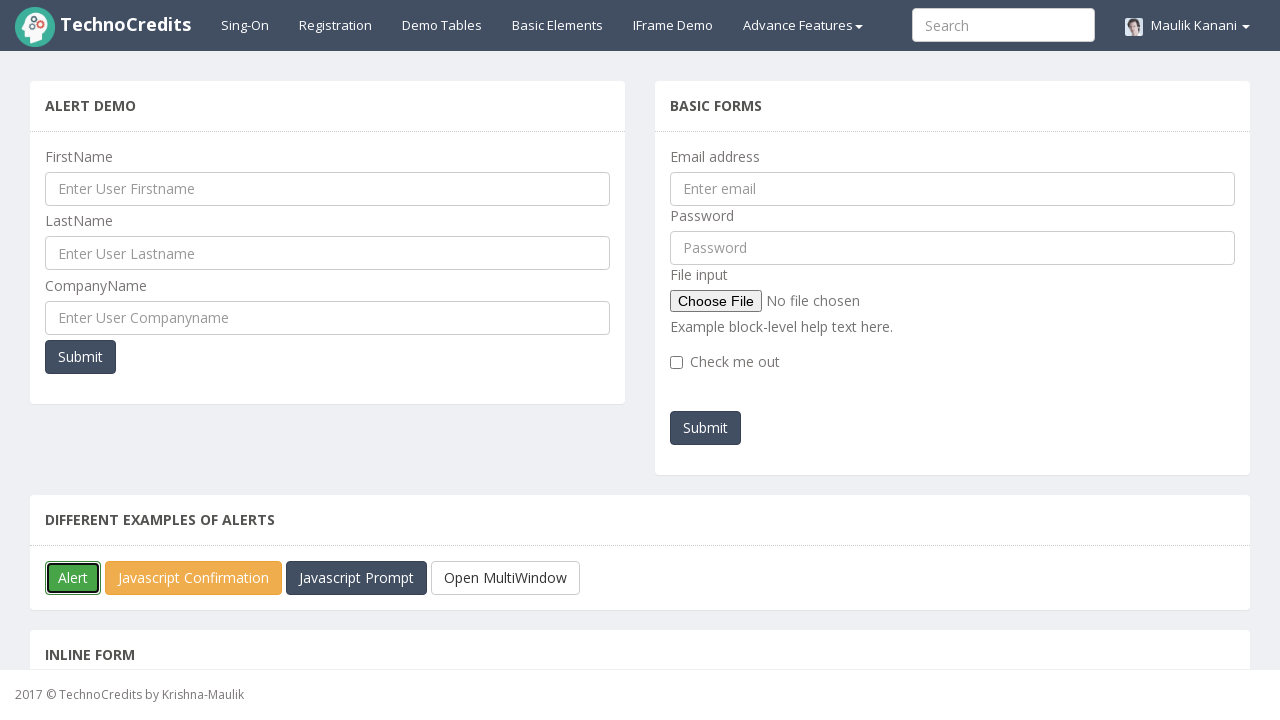